Tests iframe navigation by switching to nested frames and accessing their content

Starting URL: http://the-internet.herokuapp.com/

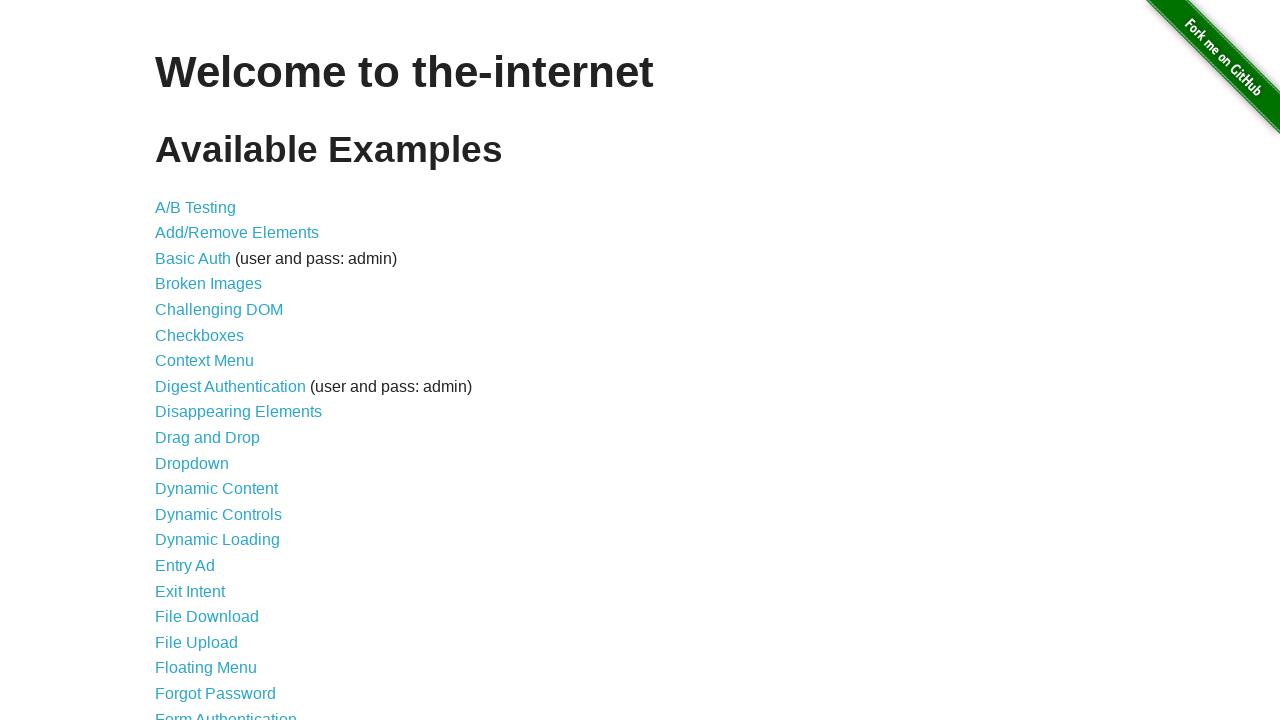

Clicked on Frames link at (182, 361) on a:text('Frames')
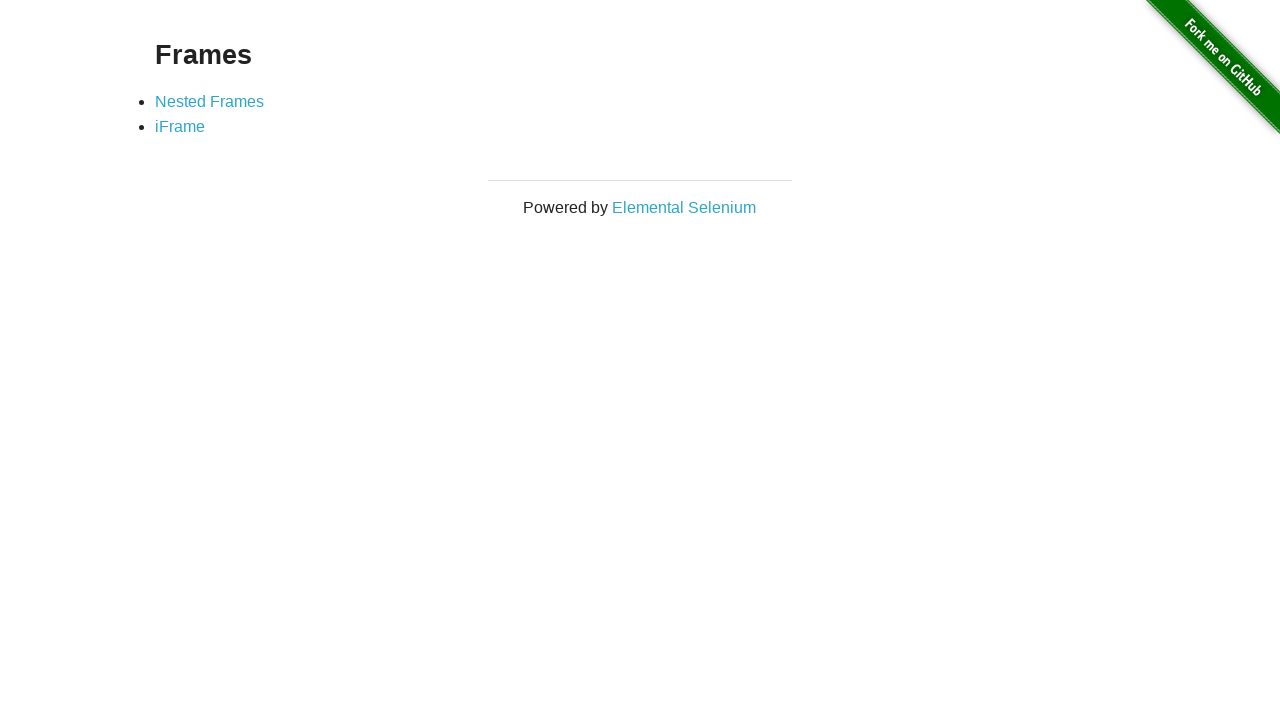

Clicked on Nested Frames link at (210, 101) on a:text('Nested Frames')
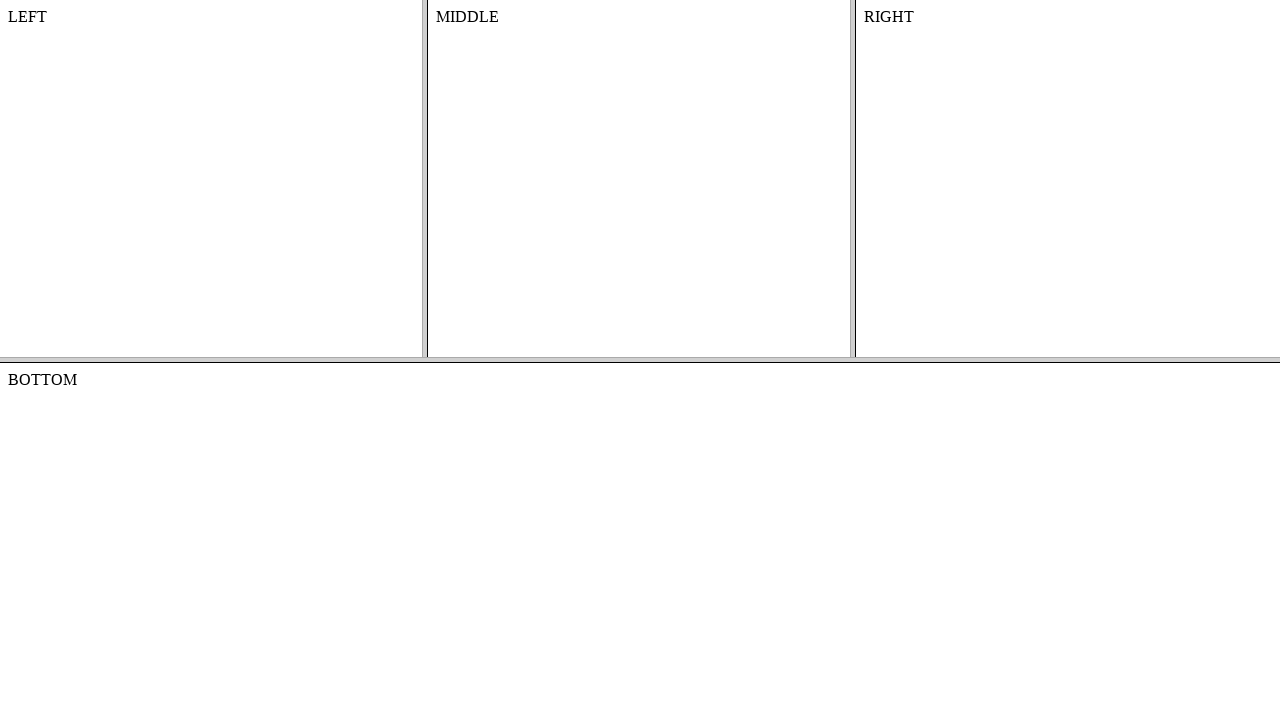

Switched to bottom nested frame
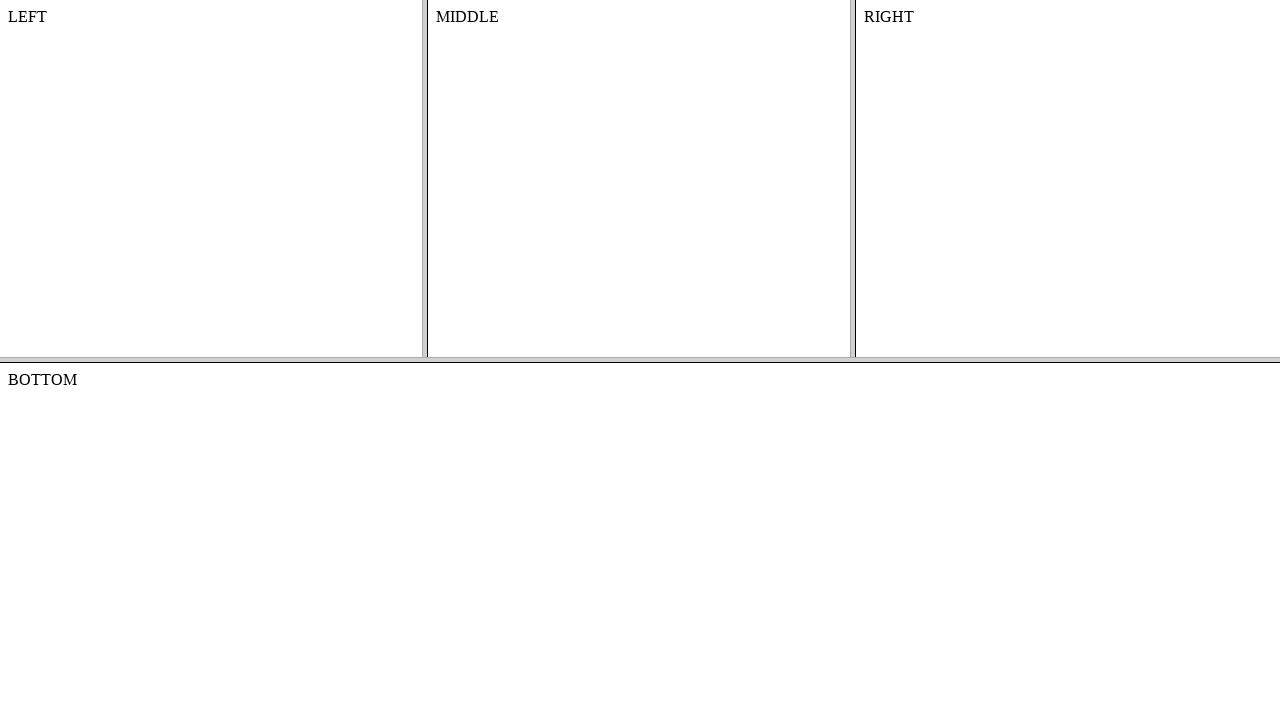

Retrieved text content from bottom frame body
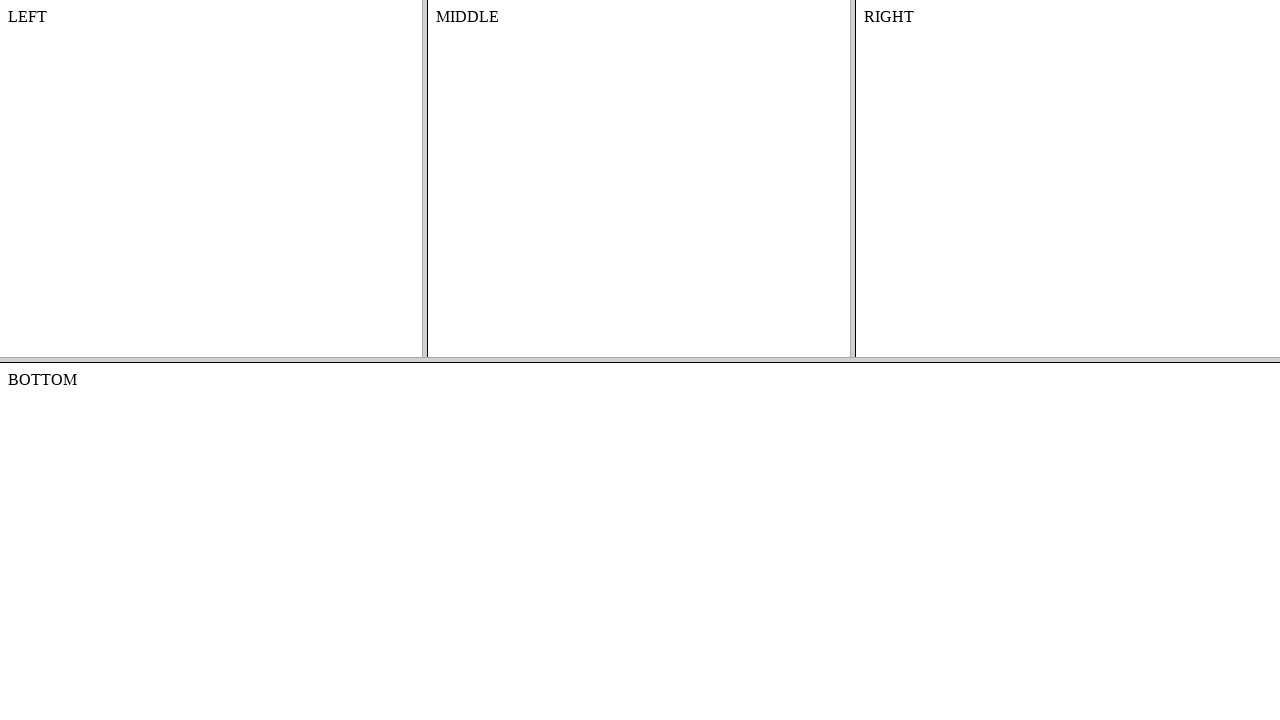

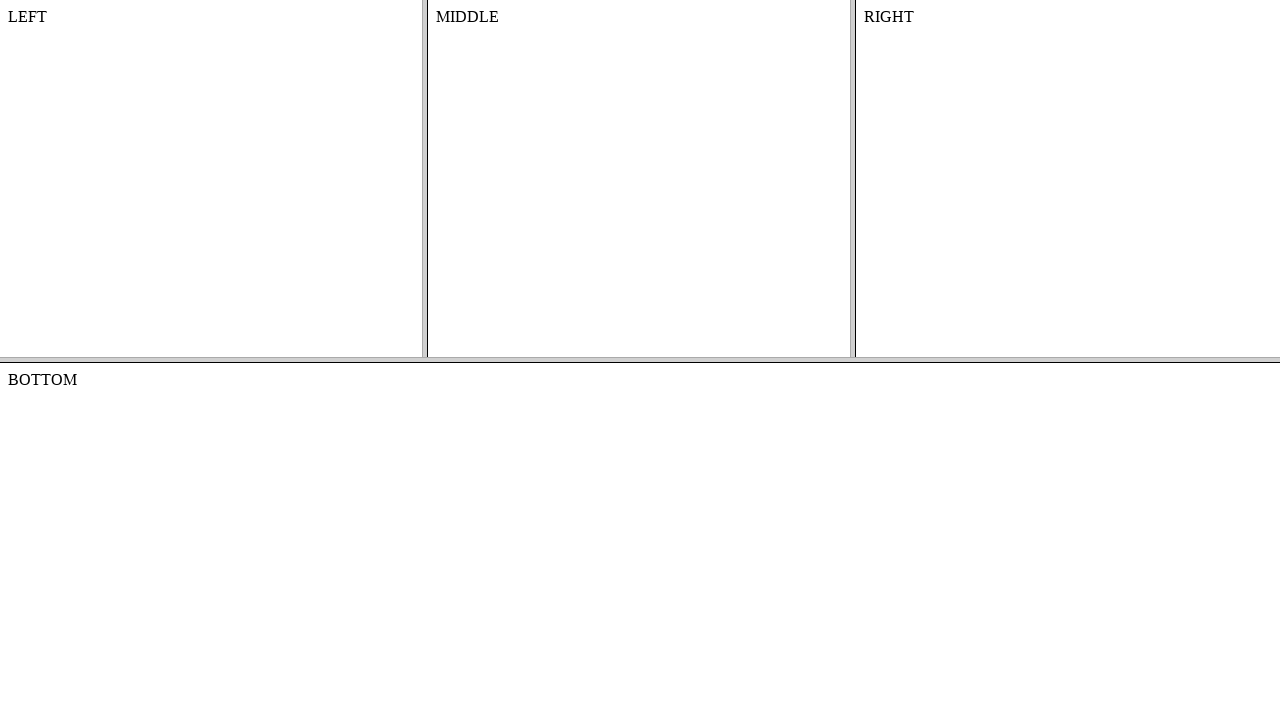